Tests clearing the complete state of all items by checking and then unchecking the toggle-all checkbox.

Starting URL: https://demo.playwright.dev/todomvc

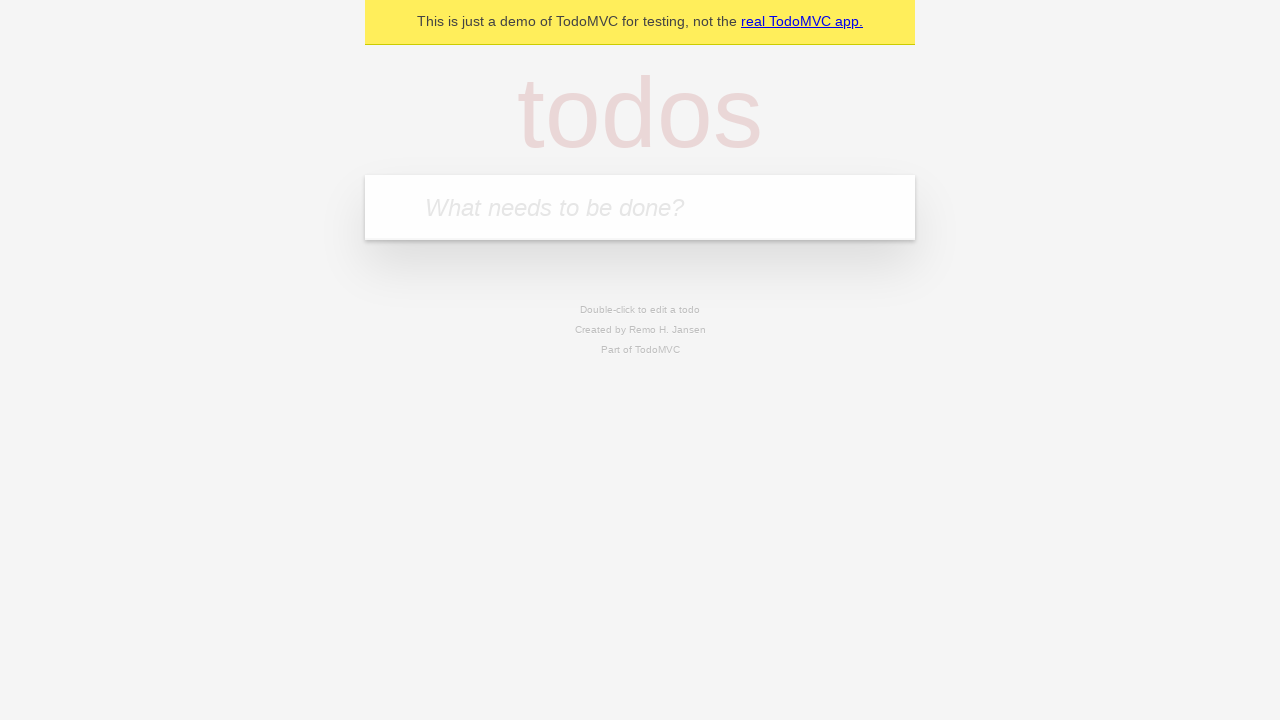

Filled new todo input with 'buy some cheese' on .new-todo
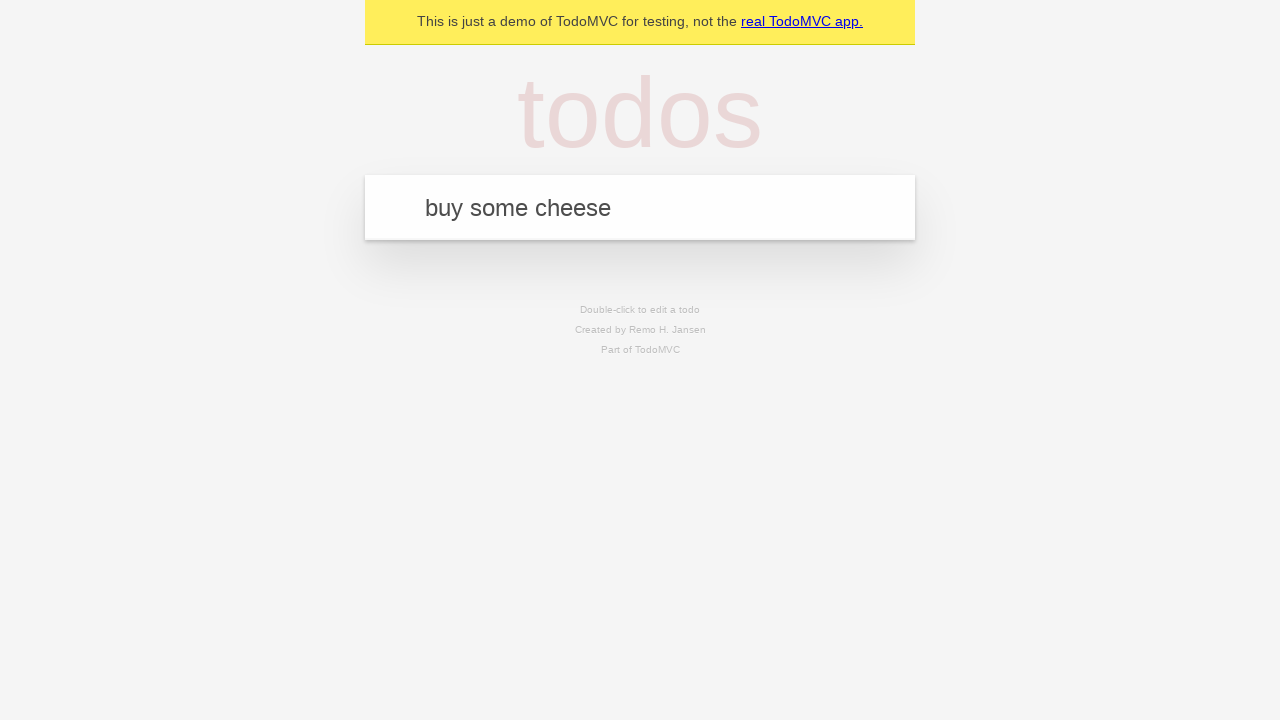

Pressed Enter to add first todo item on .new-todo
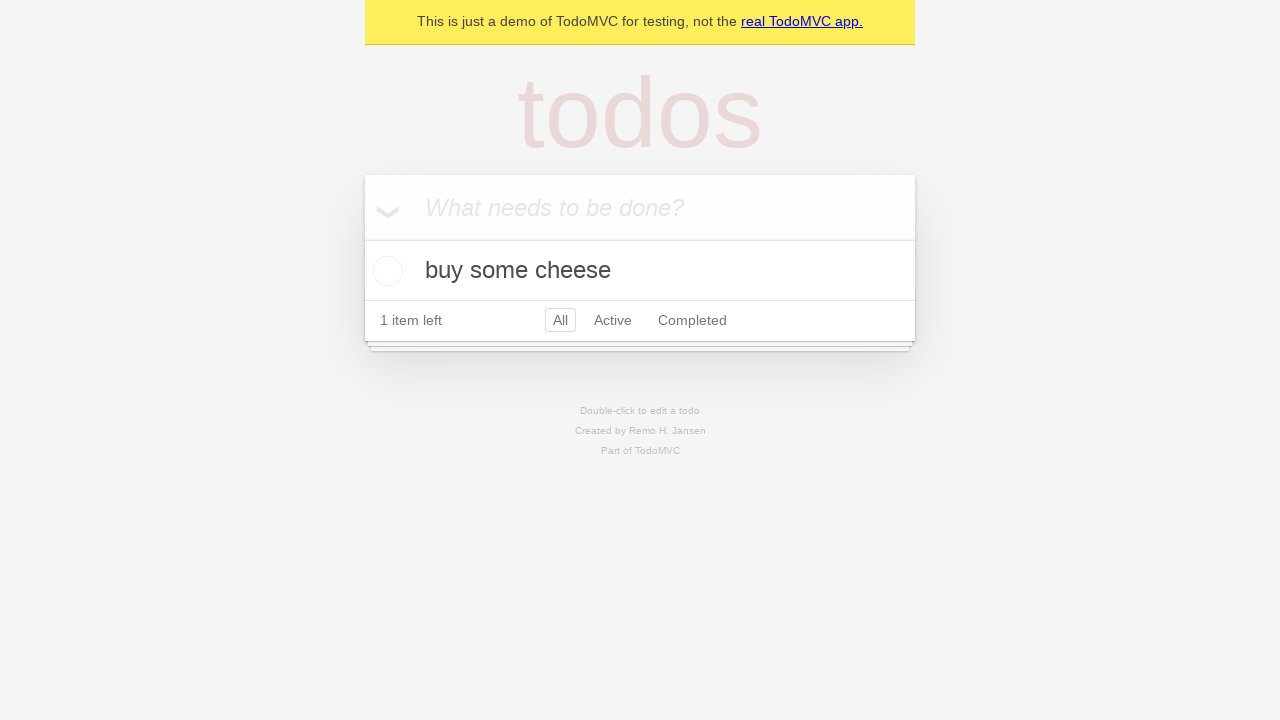

Filled new todo input with 'feed the cat' on .new-todo
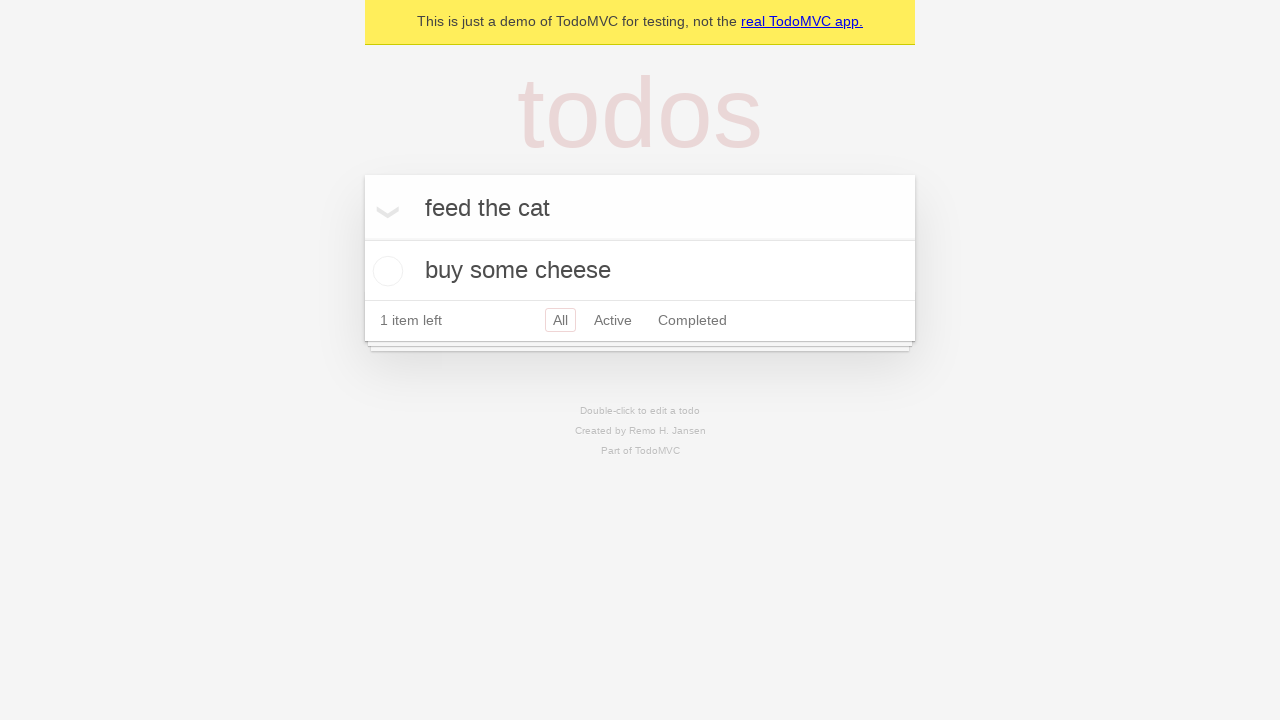

Pressed Enter to add second todo item on .new-todo
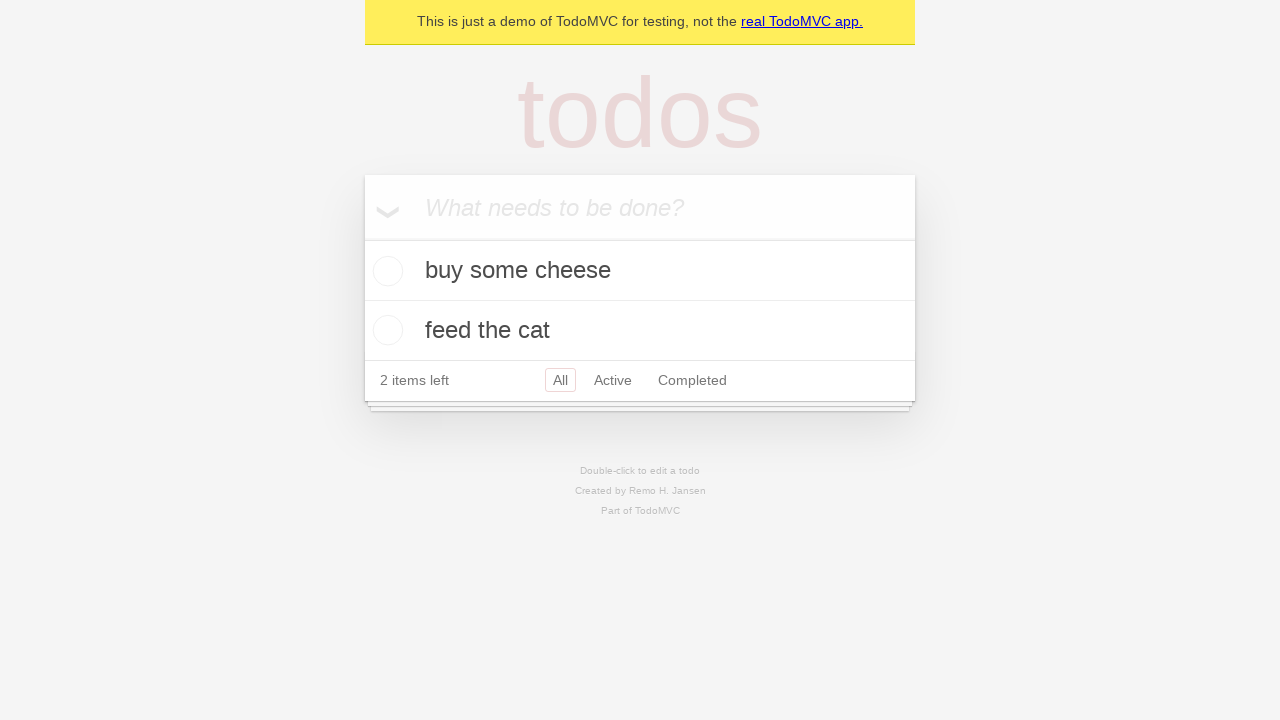

Filled new todo input with 'book a doctors appointment' on .new-todo
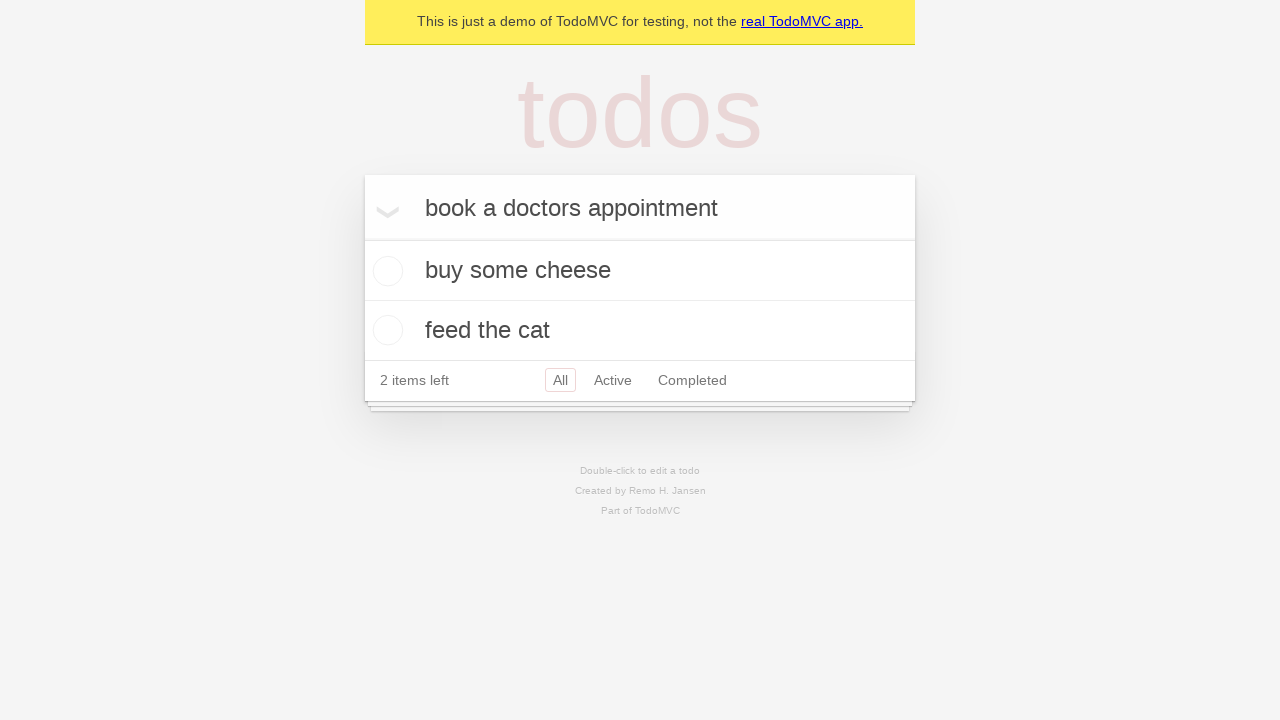

Pressed Enter to add third todo item on .new-todo
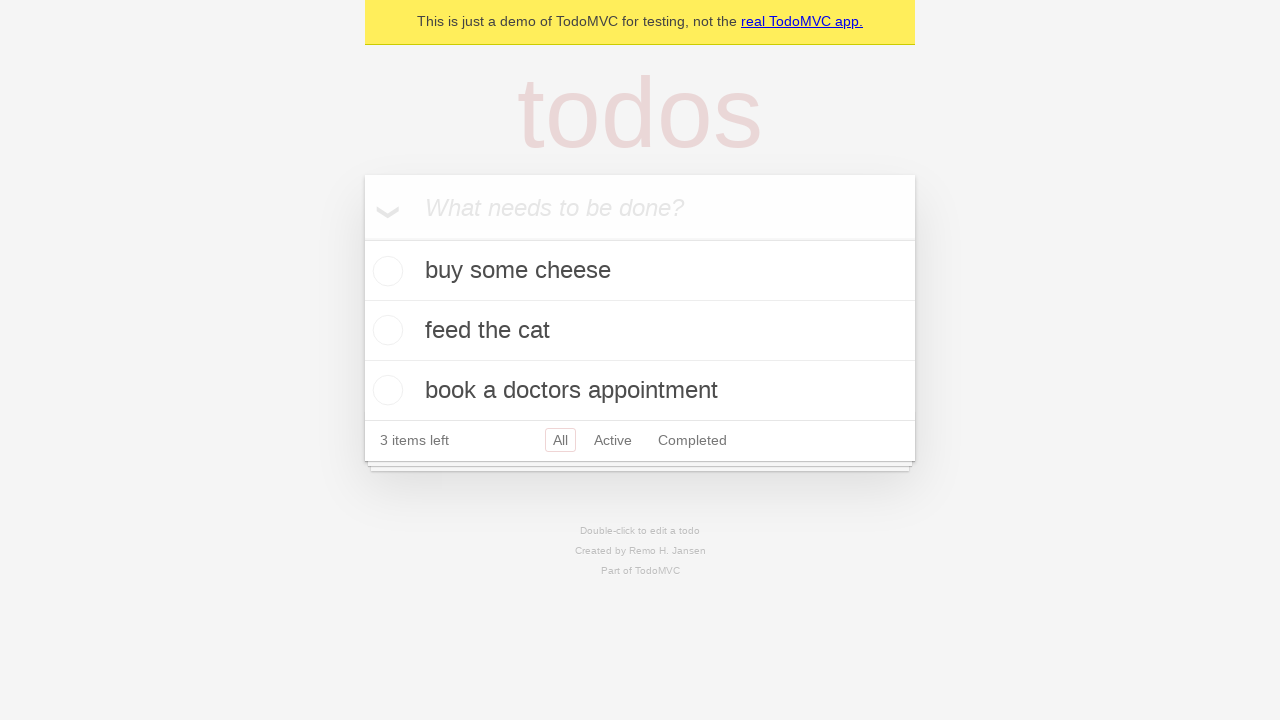

Waited for all three todo items to be added to the list
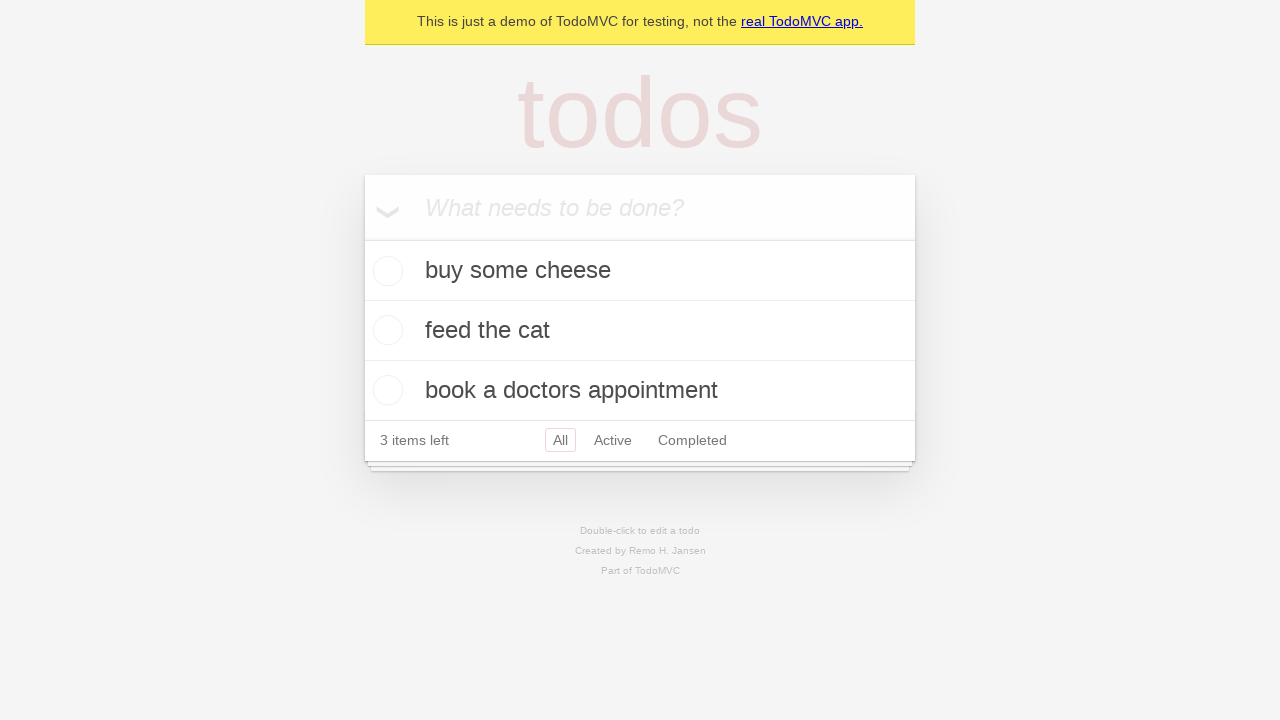

Checked the toggle-all checkbox to mark all items as complete at (362, 238) on .toggle-all
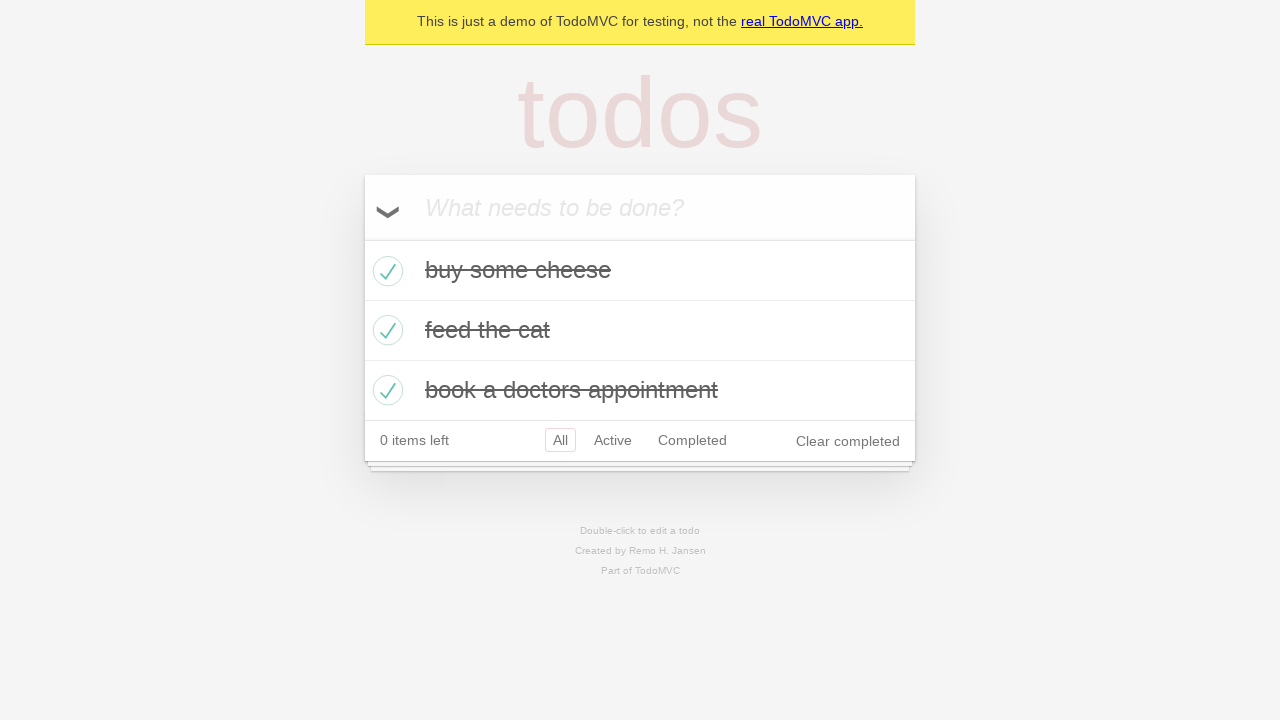

Unchecked the toggle-all checkbox to clear the complete state of all items at (362, 238) on .toggle-all
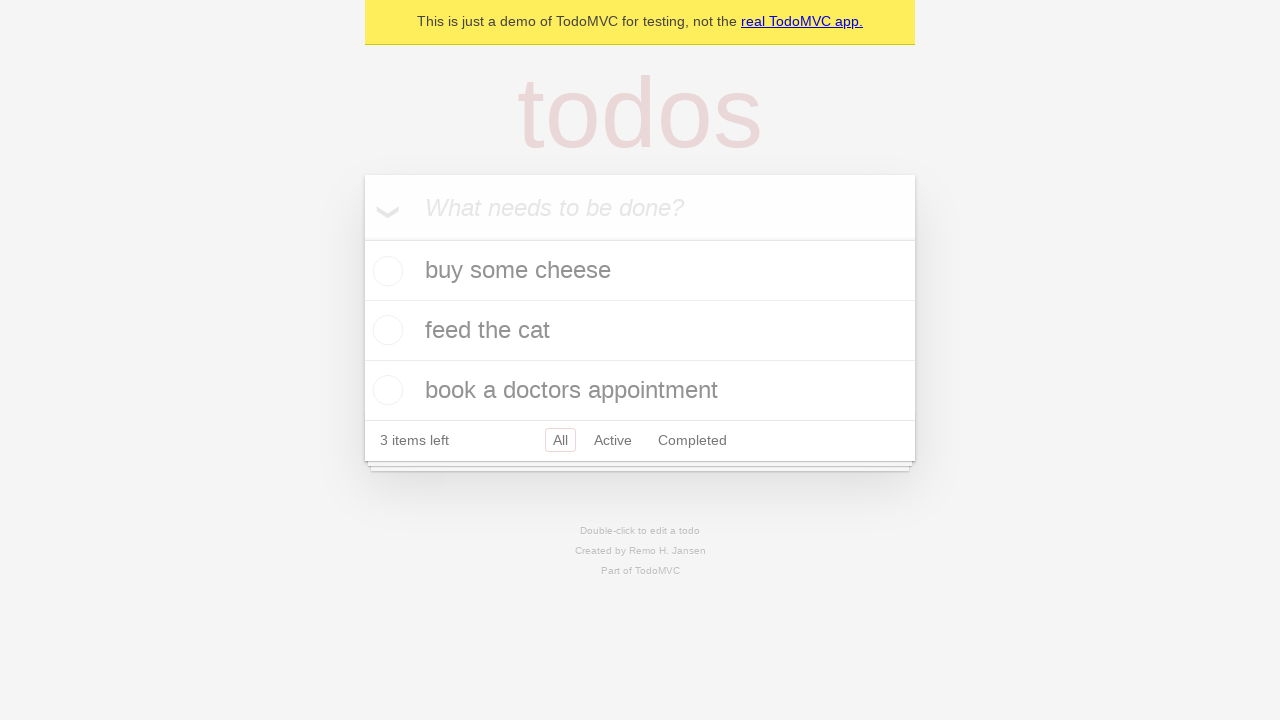

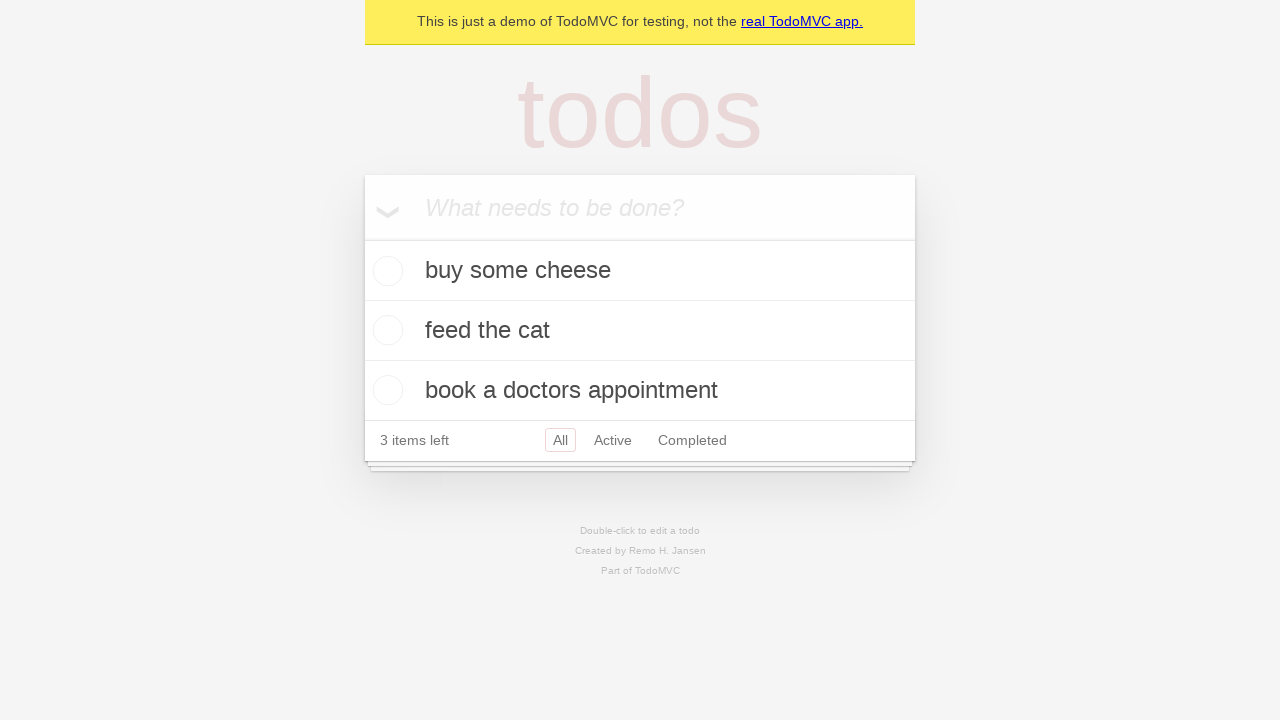